Tests navigation from the Training Support homepage to the About Us page by clicking the About Us link and verifying the page title changes to the about page.

Starting URL: https://v1.training-support.net/

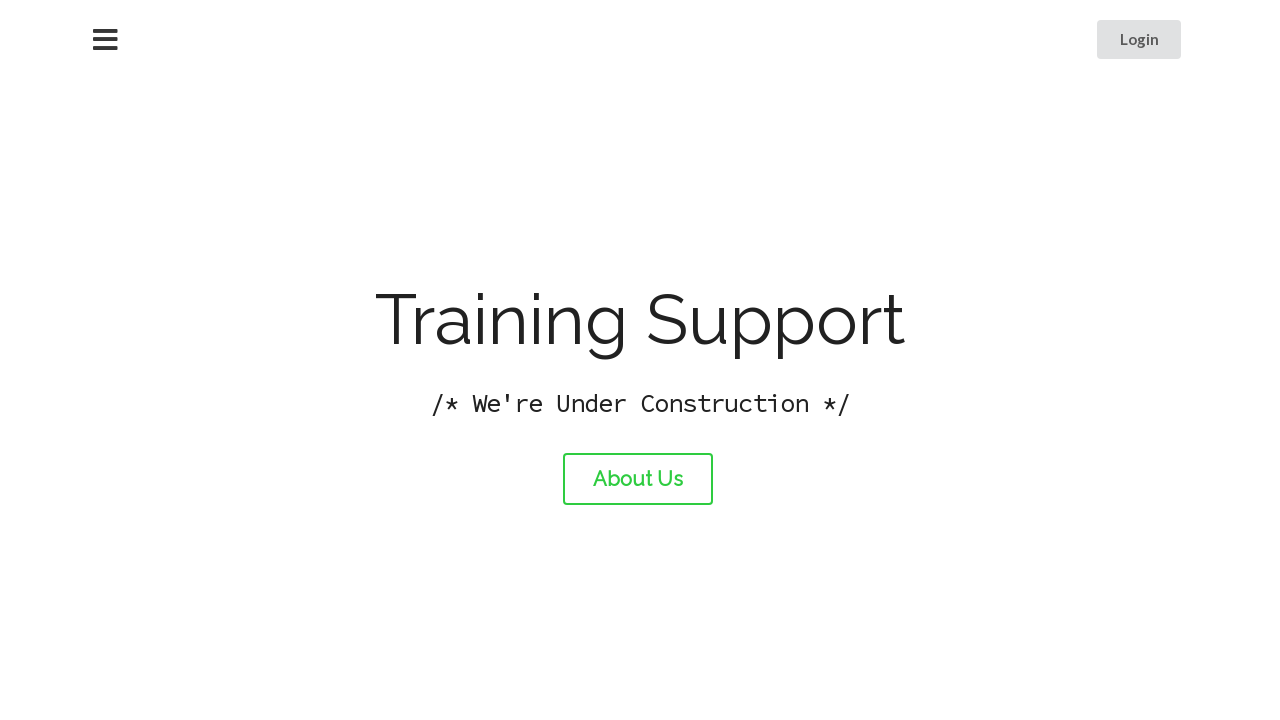

Verified homepage title is 'Training Support'
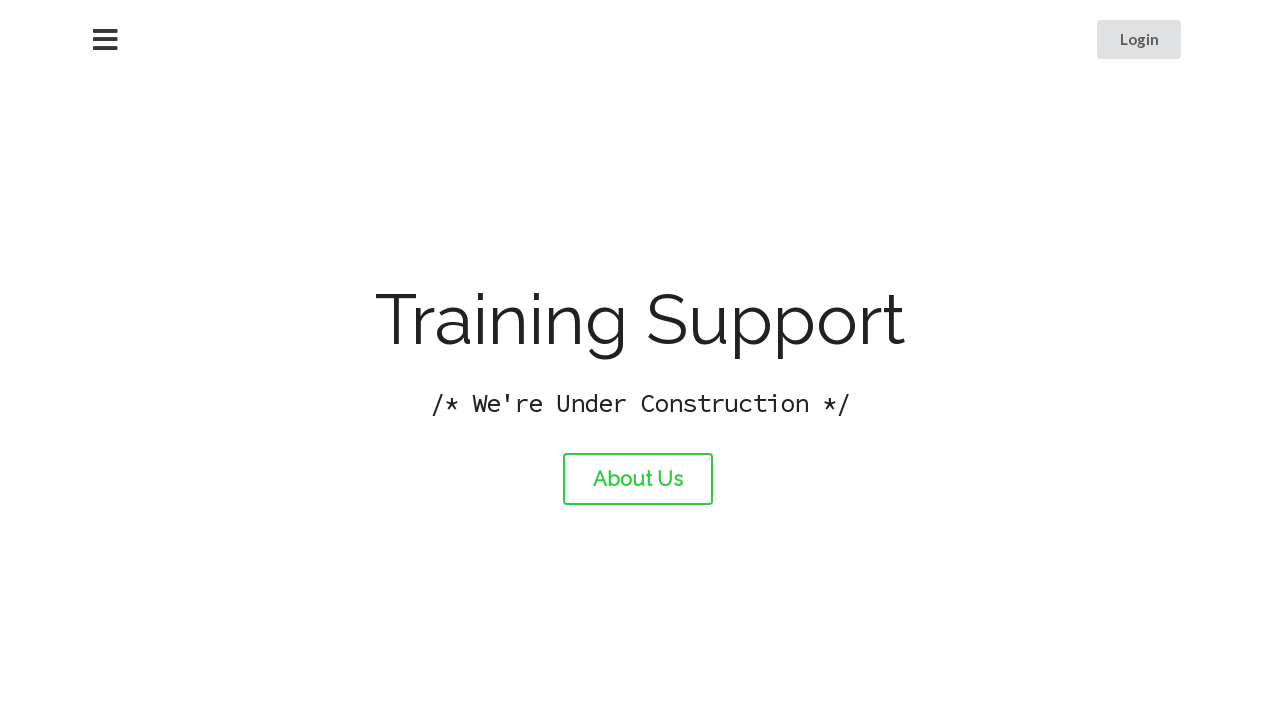

Clicked About Us link at (638, 479) on #about-link
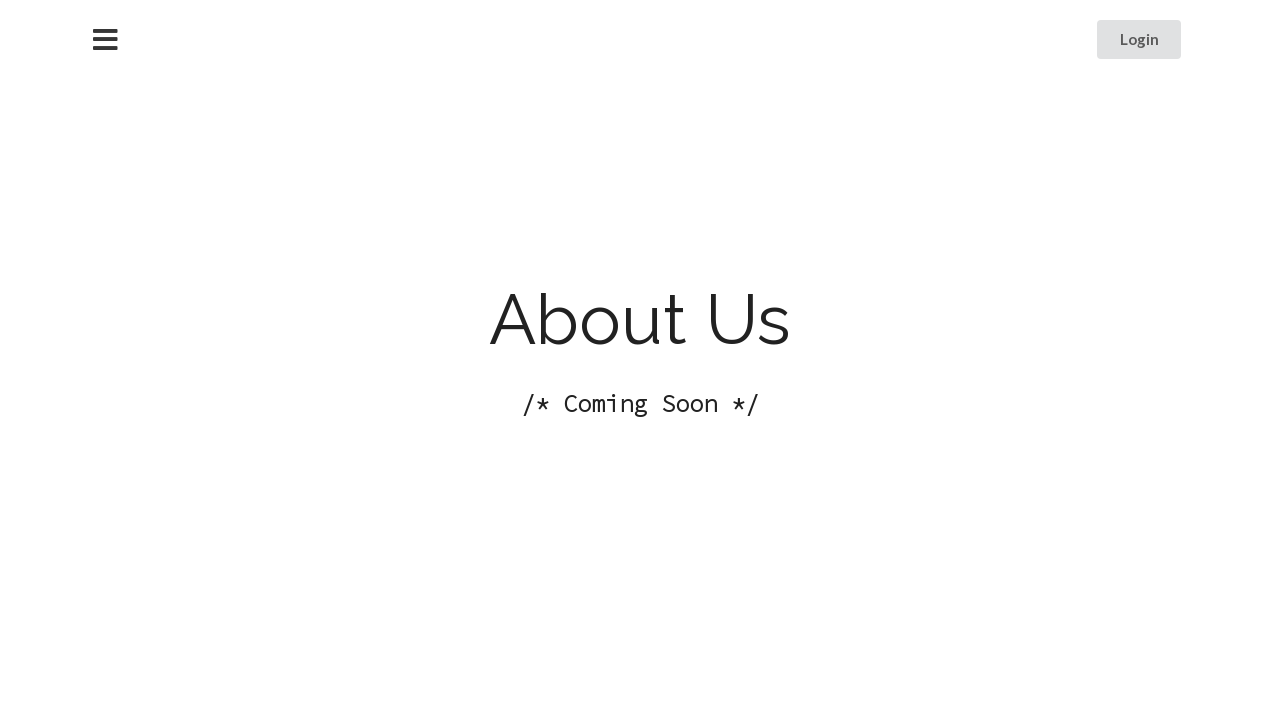

Waited for page to load after navigation
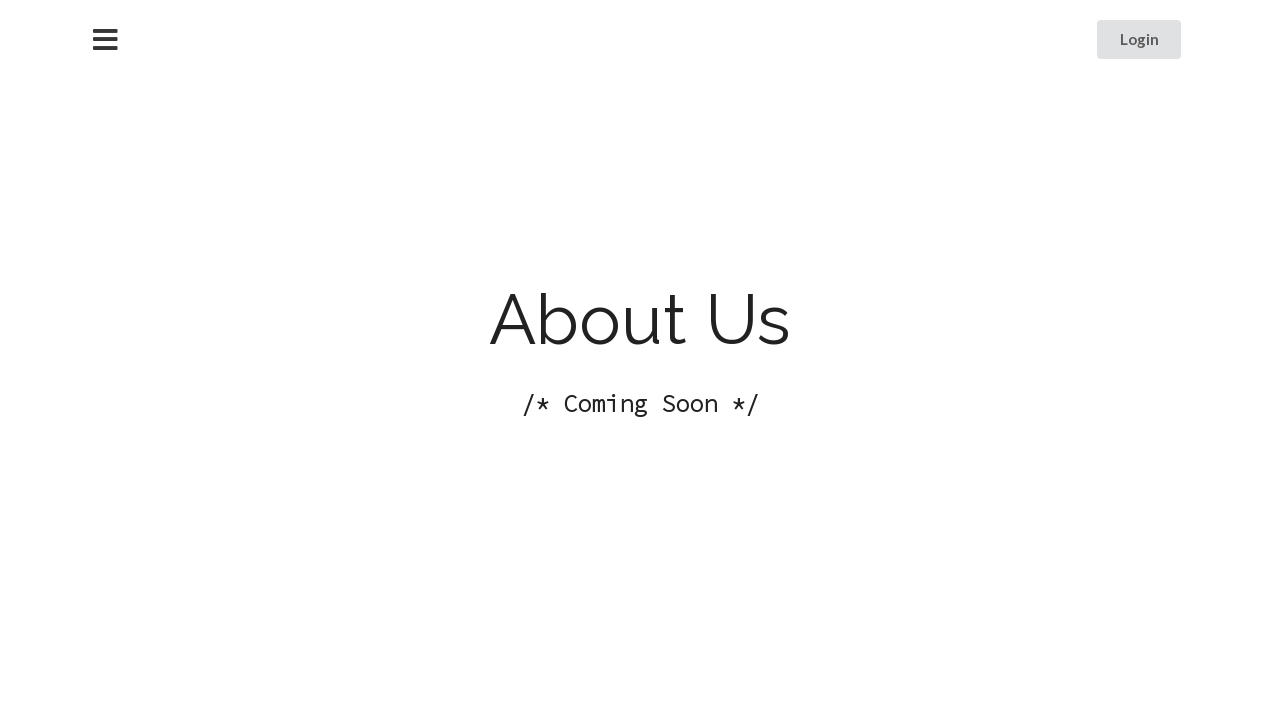

Verified About Us page title is 'About Training Support'
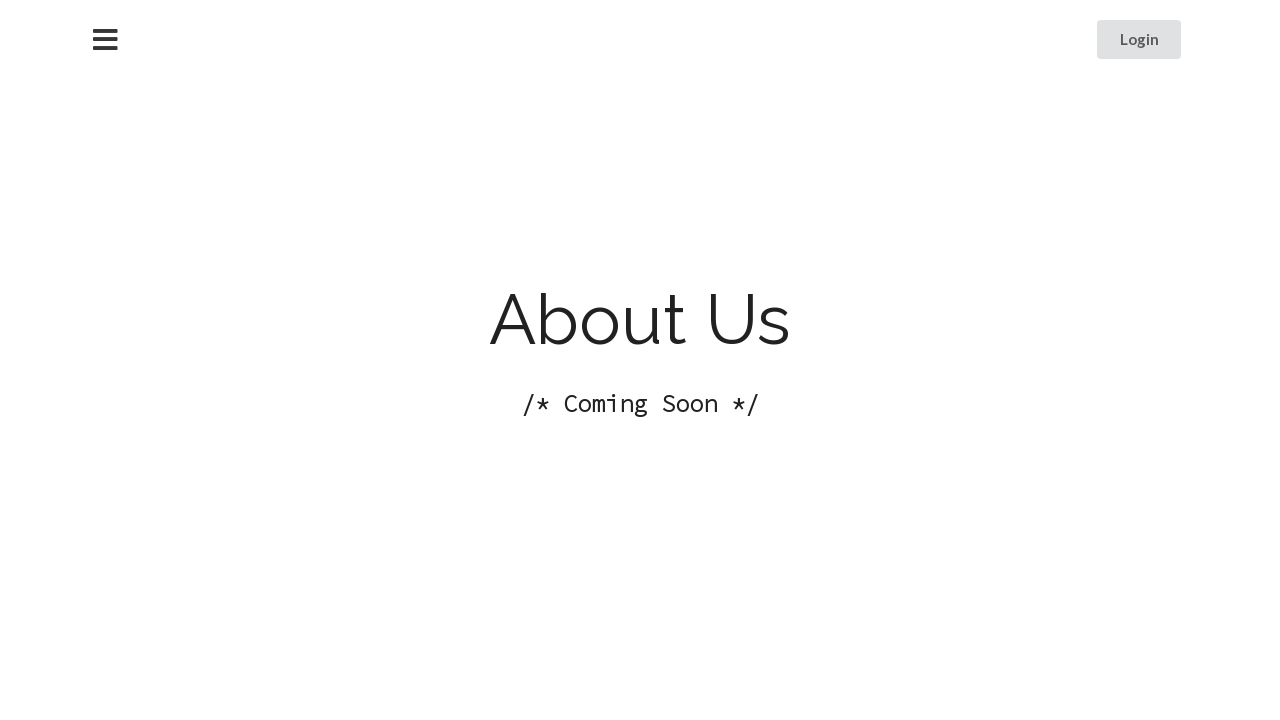

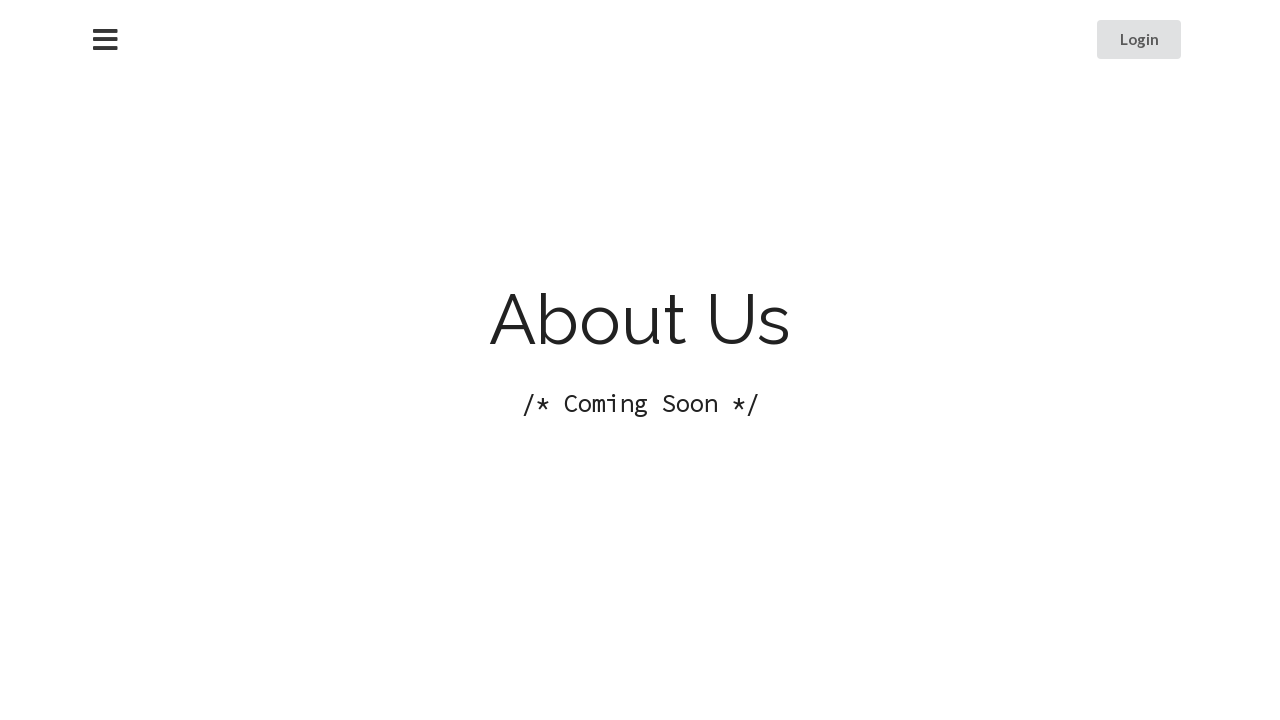